Tests the "Get Started" link by clicking it and verifying navigation to the intro documentation page

Starting URL: https://playwright.dev/

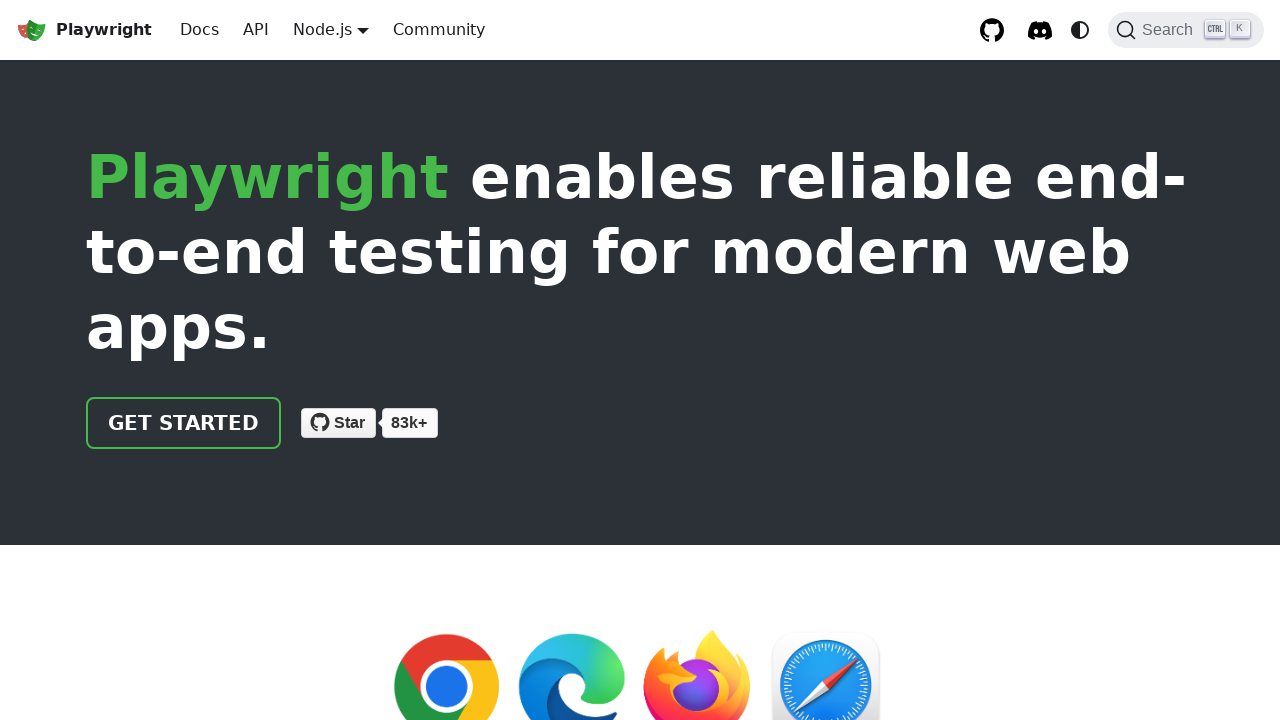

Clicked the 'Get Started' link at (184, 423) on a.getStarted_Sjon:has-text('Get started')
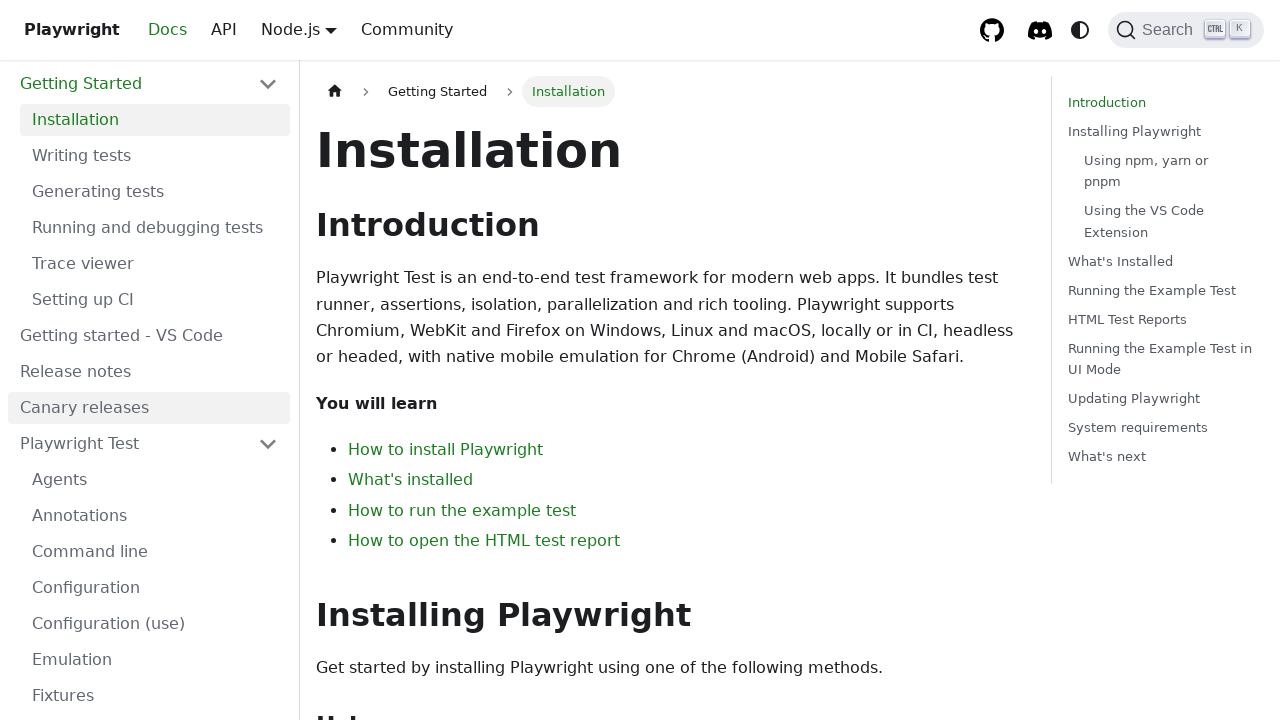

Navigated to intro documentation page (URL contains 'intro')
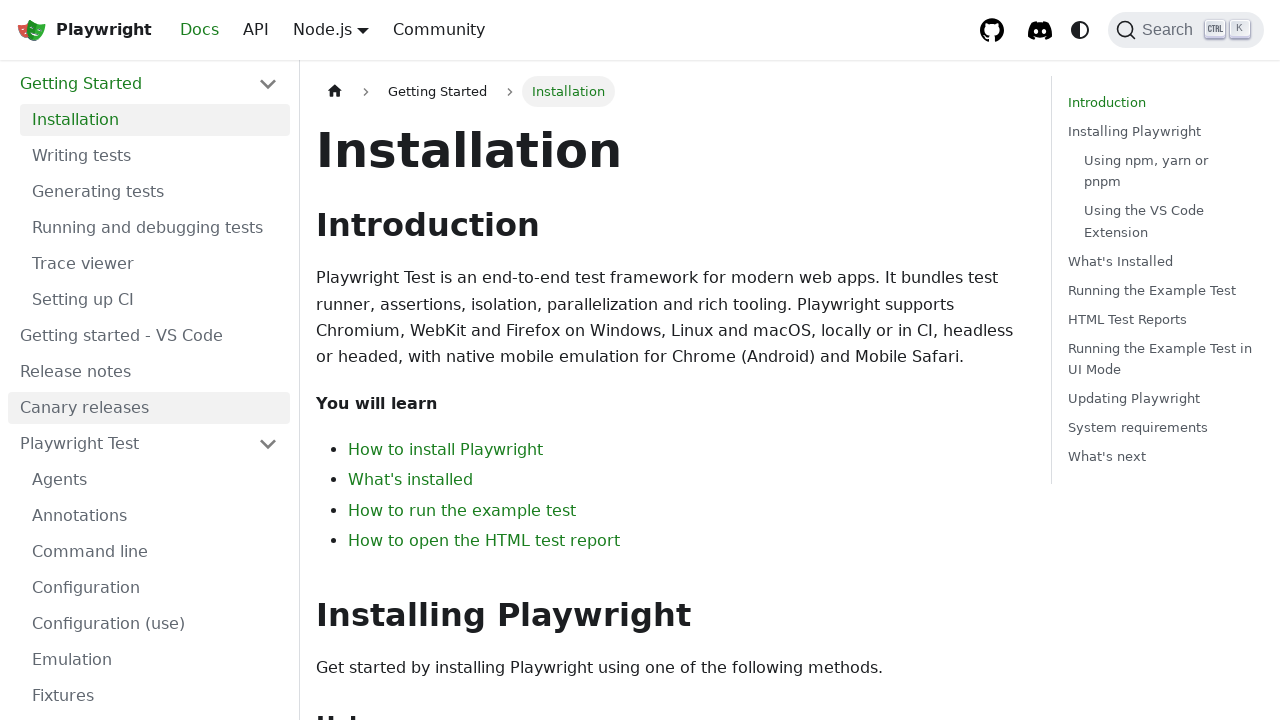

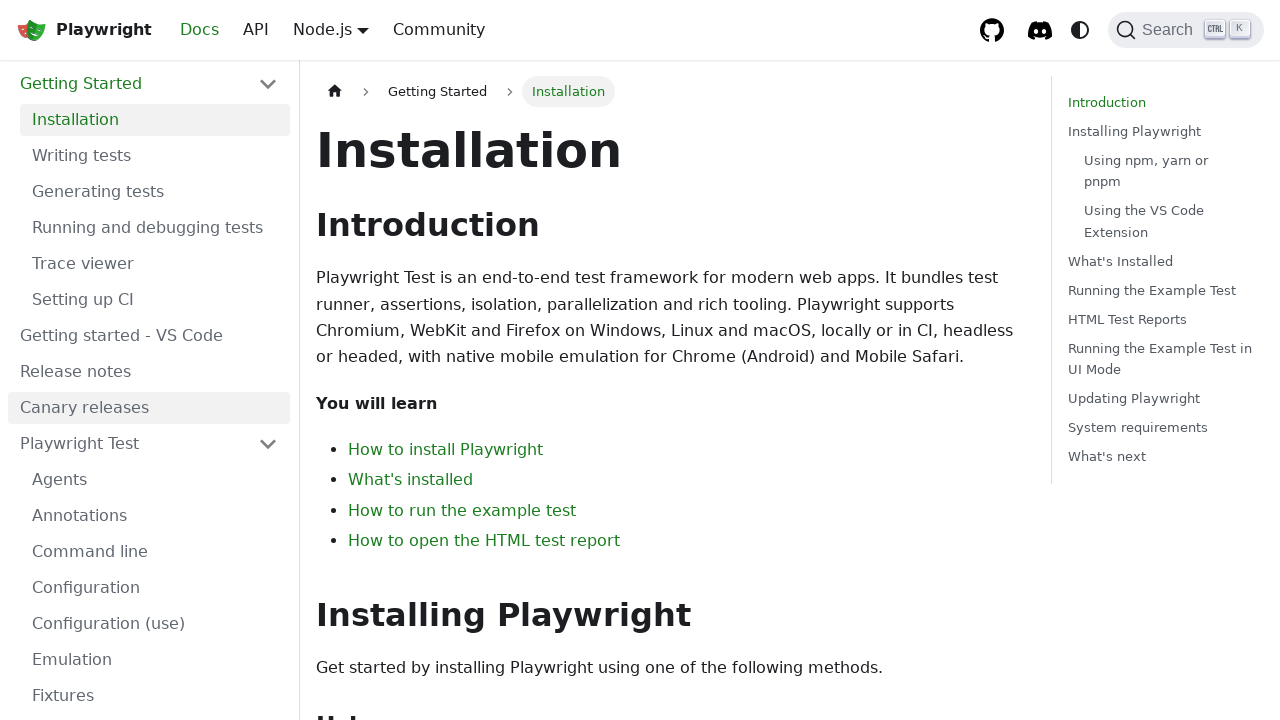